Verifies that the password input field has type 'password' to obscure the entered text

Starting URL: https://www.saucedemo.com/v1/

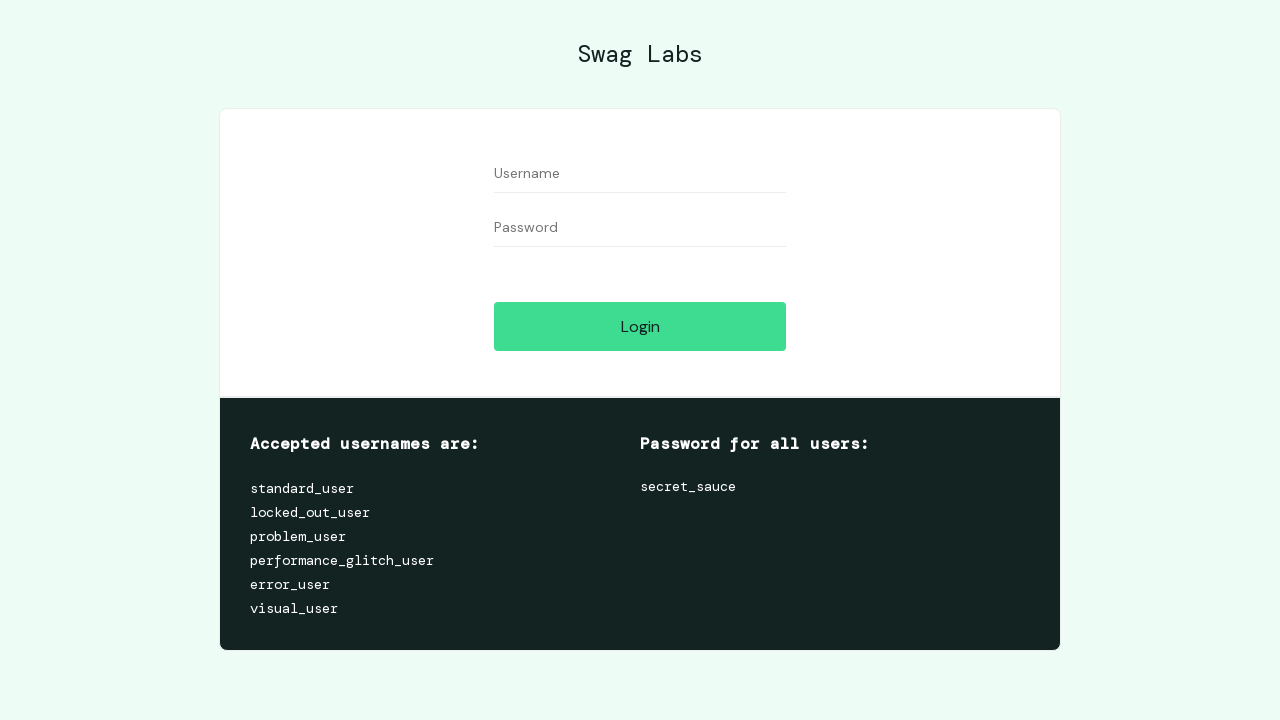

Entered password 'SecurePass123!' into password input field on input[type='password']
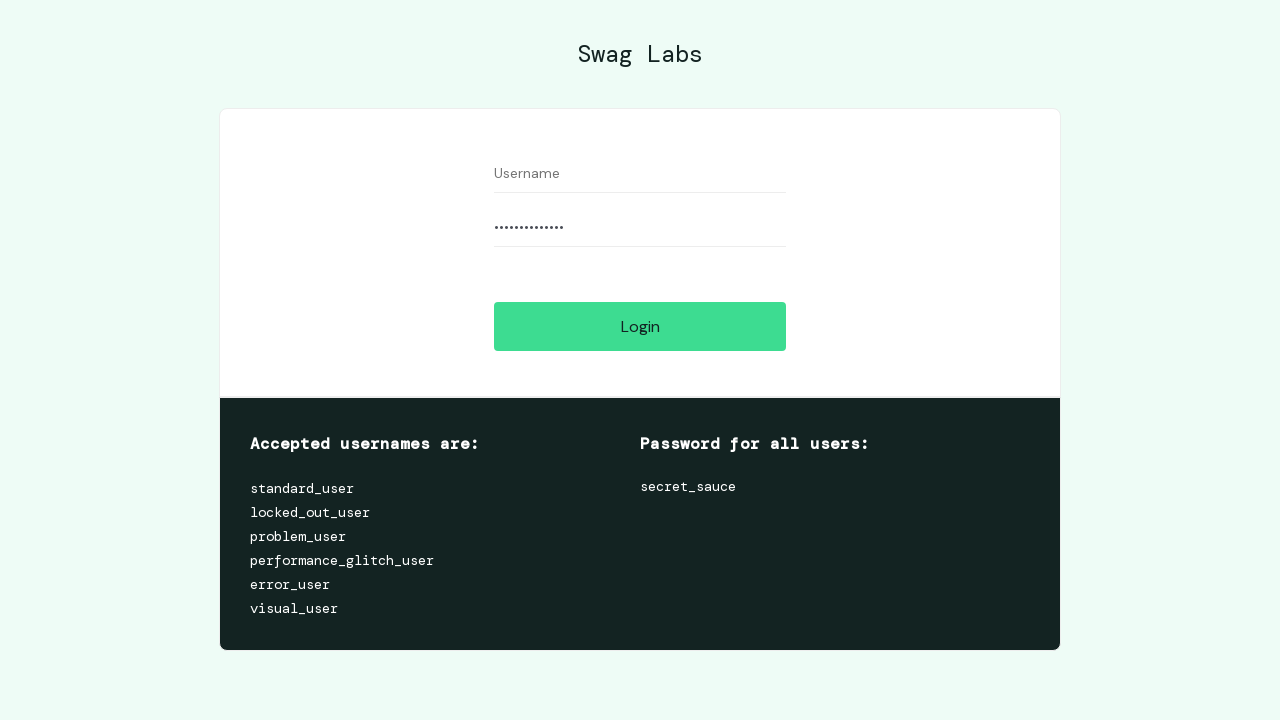

Retrieved the 'type' attribute from the password input field
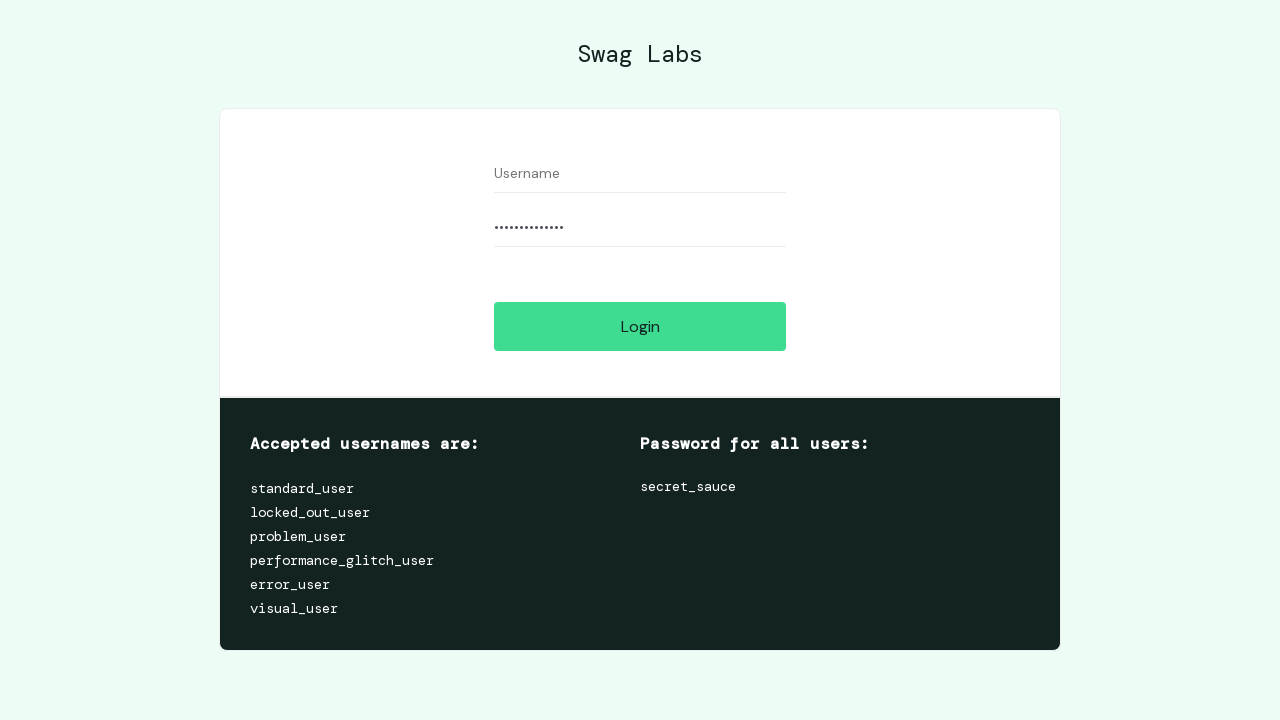

Verified that the input field type is 'password' - text is obscured
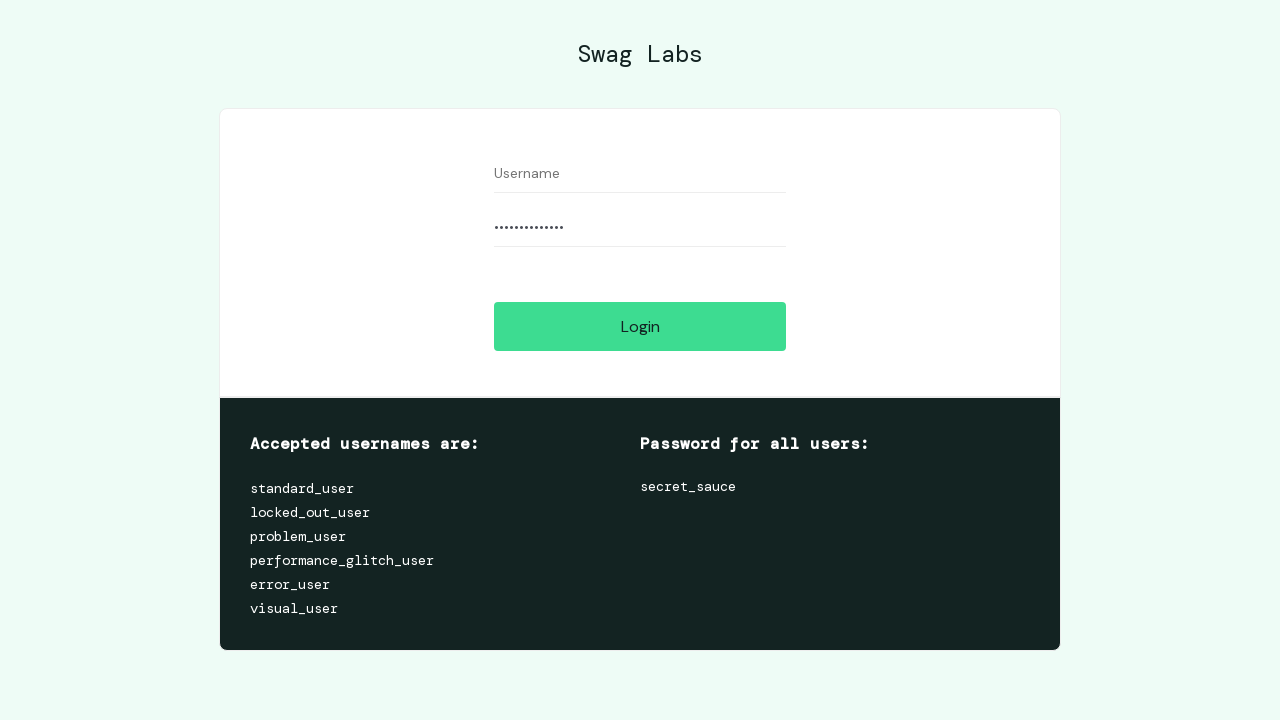

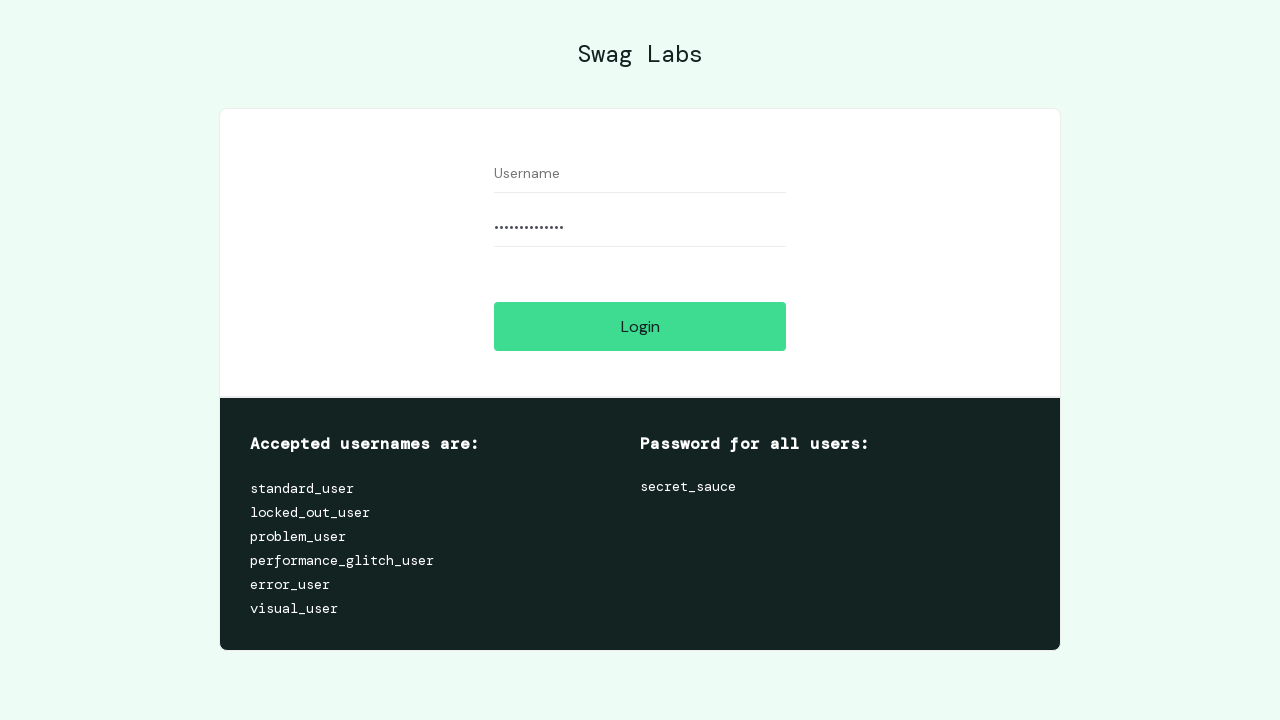